Tests different types of JavaScript alerts including simple alert, confirm dialog, and prompt dialog by triggering them and interacting with each type

Starting URL: https://demo.automationtesting.in/Alerts.html

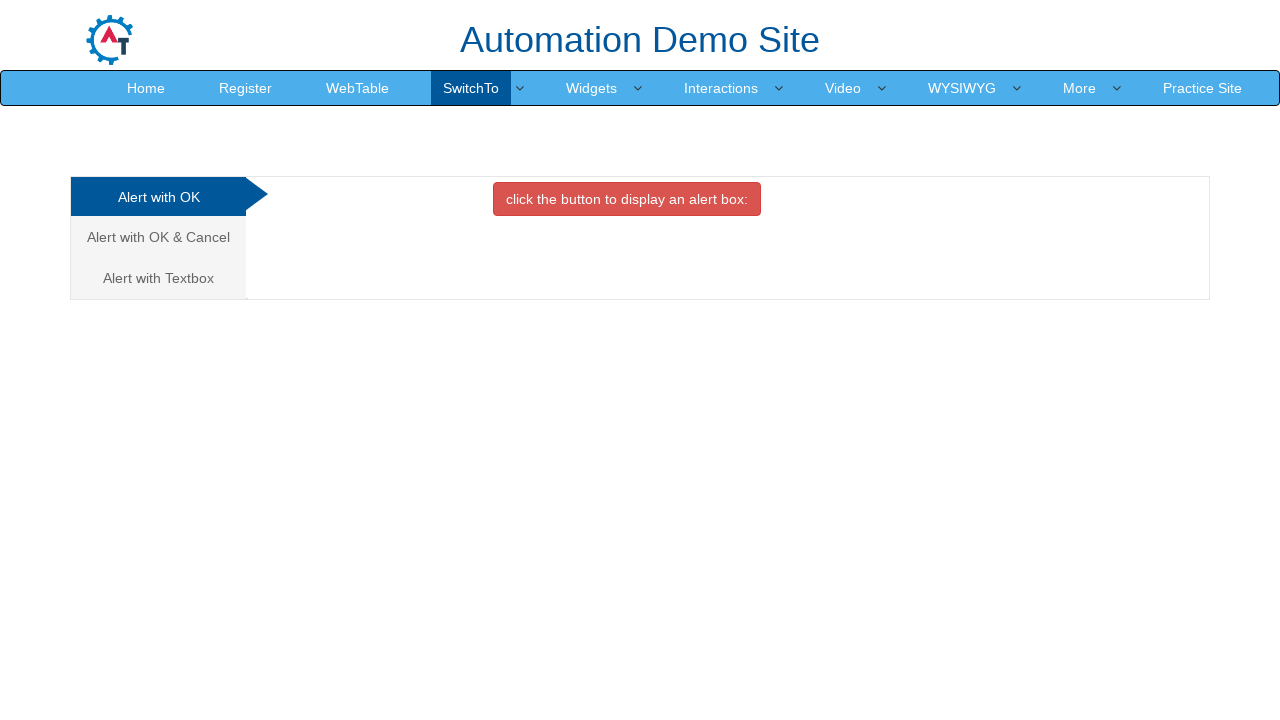

Clicked OK tab button to trigger simple alert at (627, 199) on xpath=//*[@id='OKTab']/button
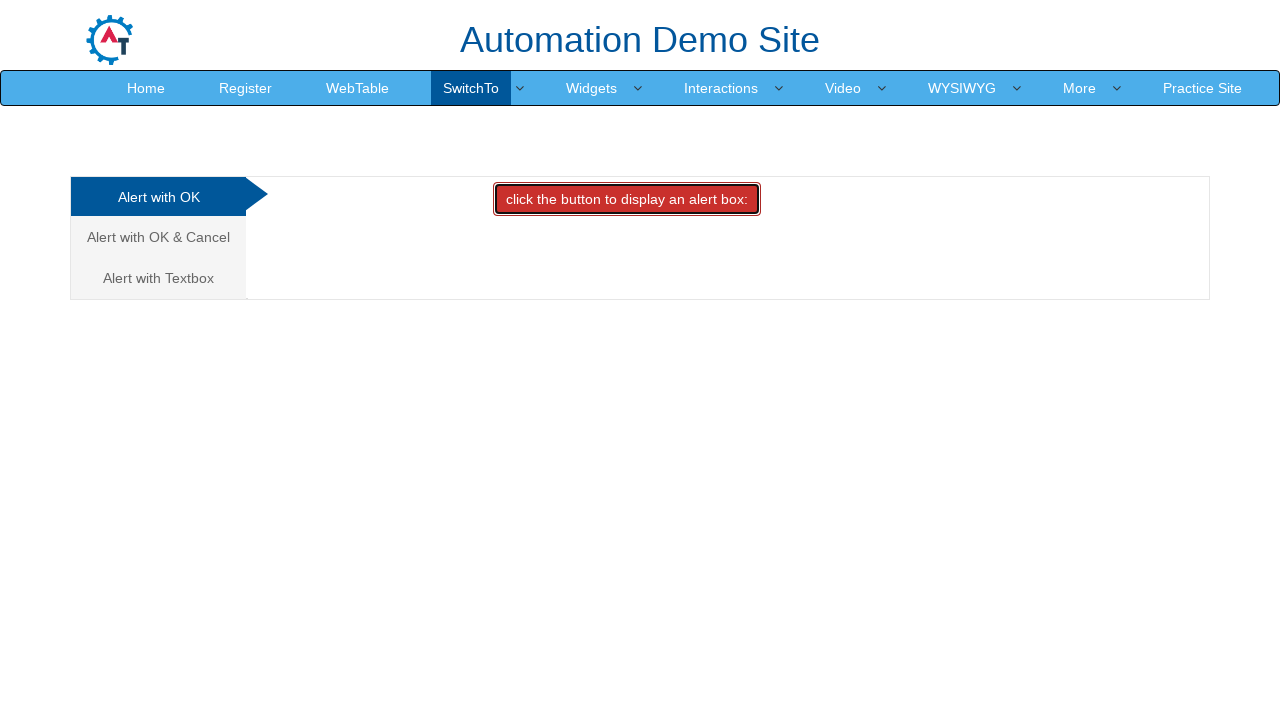

Set up dialog handler to accept simple alert
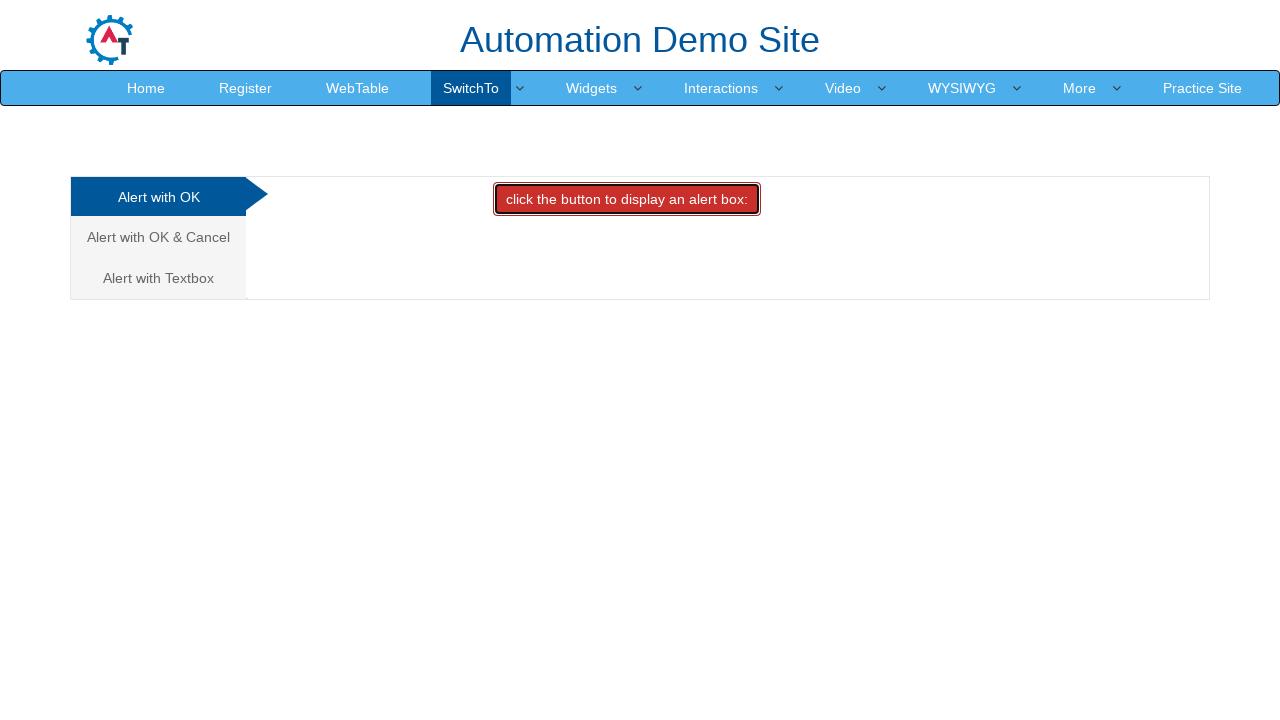

Navigated to confirm dialog section at (158, 237) on xpath=/html/body/div[1]/div/div/div/div[1]/ul/li[2]/a
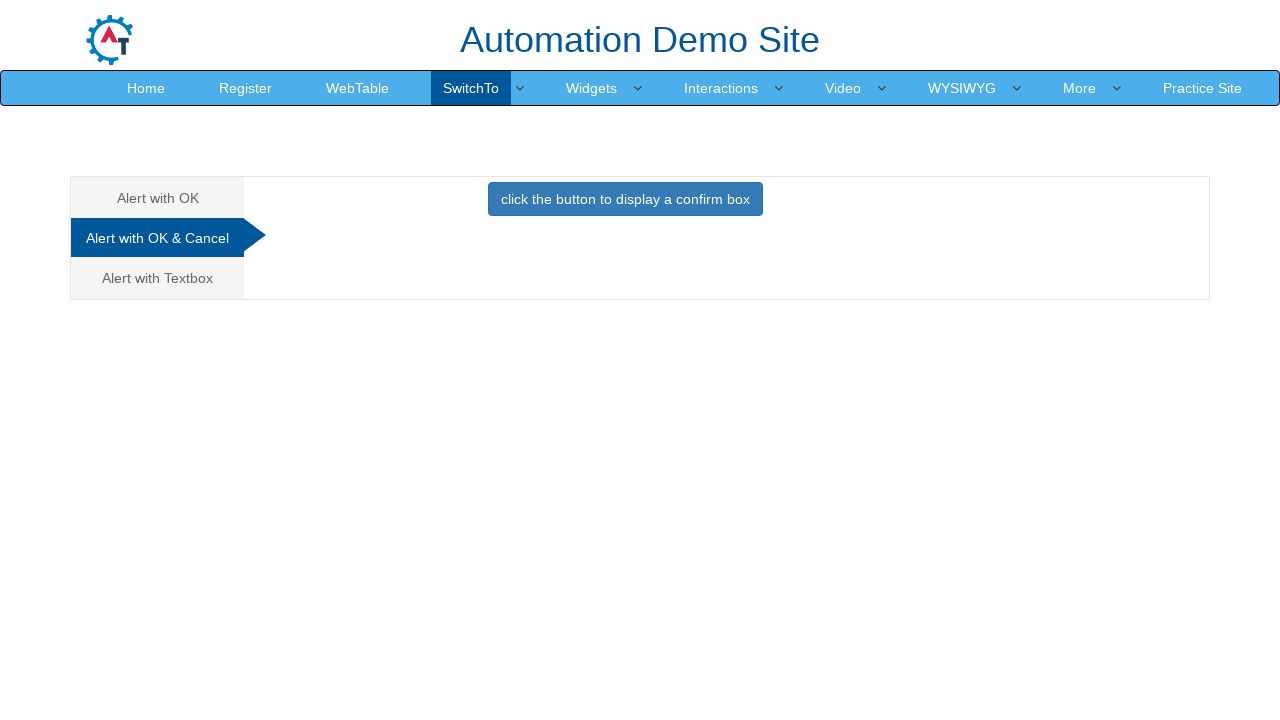

Clicked Cancel tab button to trigger confirm dialog at (625, 199) on xpath=//*[@id='CancelTab']/button
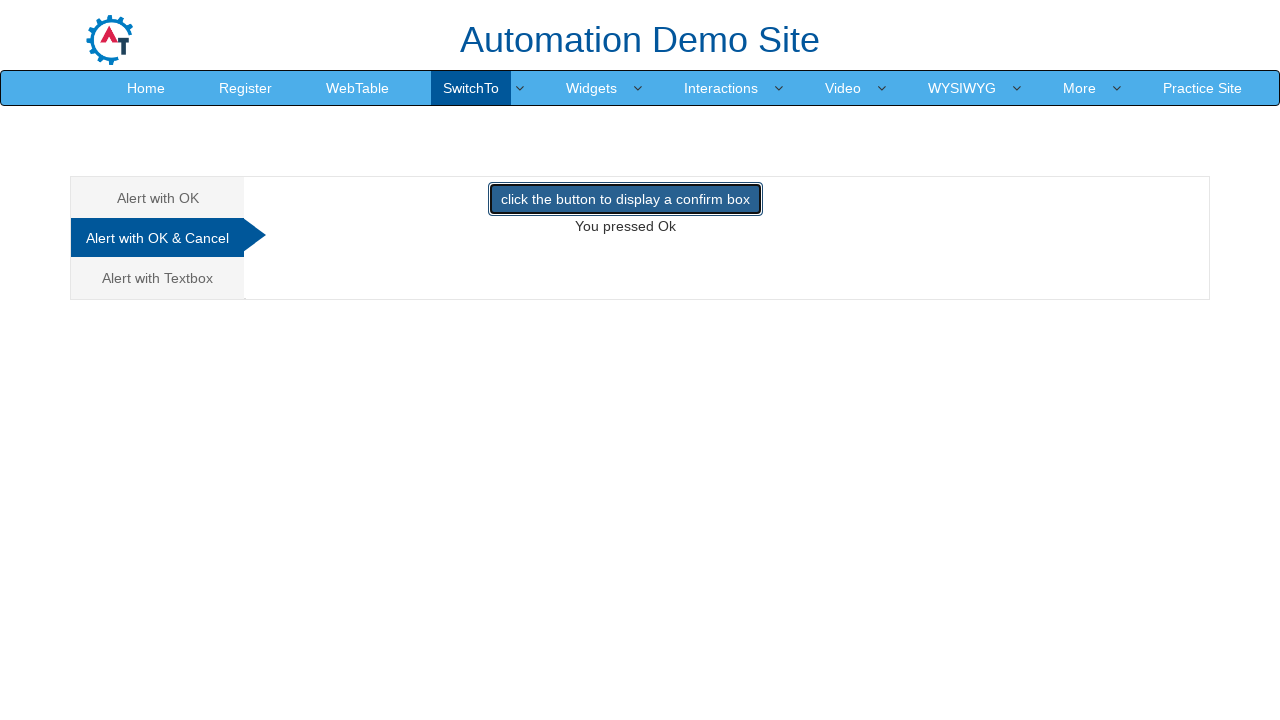

Set up dialog handler to dismiss confirm dialog
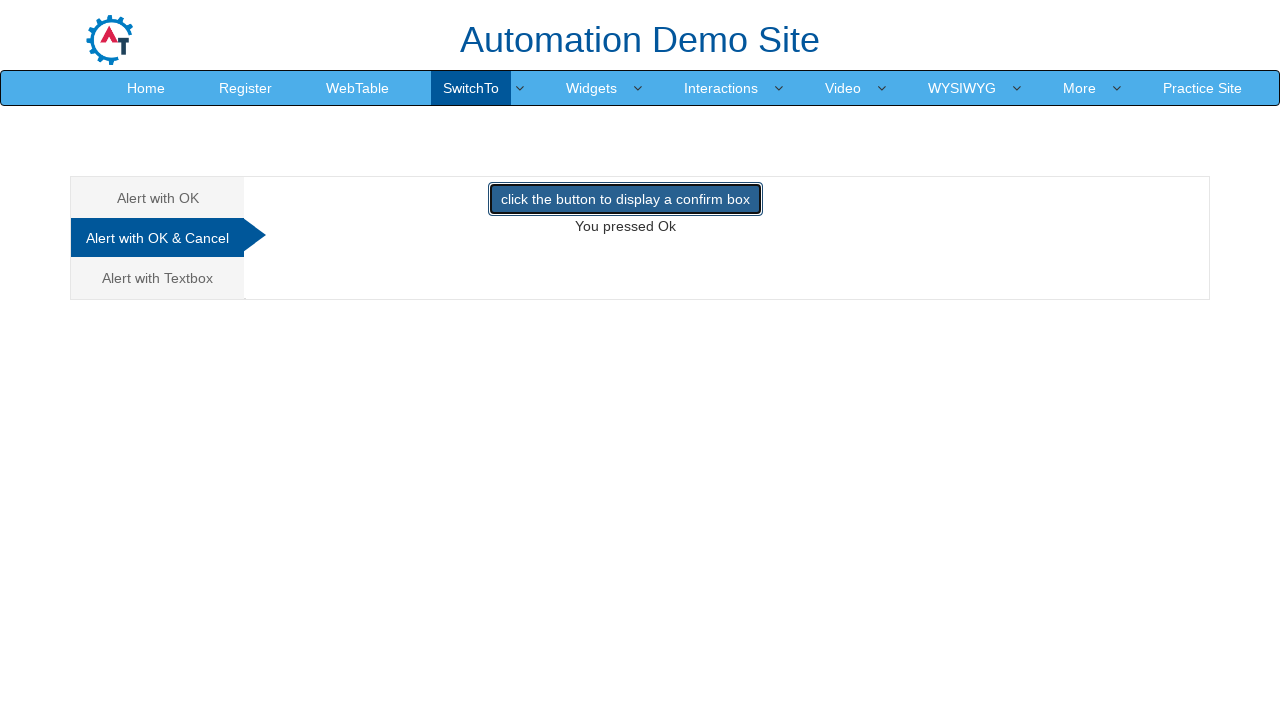

Navigated to prompt dialog section at (158, 278) on xpath=/html/body/div[1]/div/div/div/div[1]/ul/li[3]/a
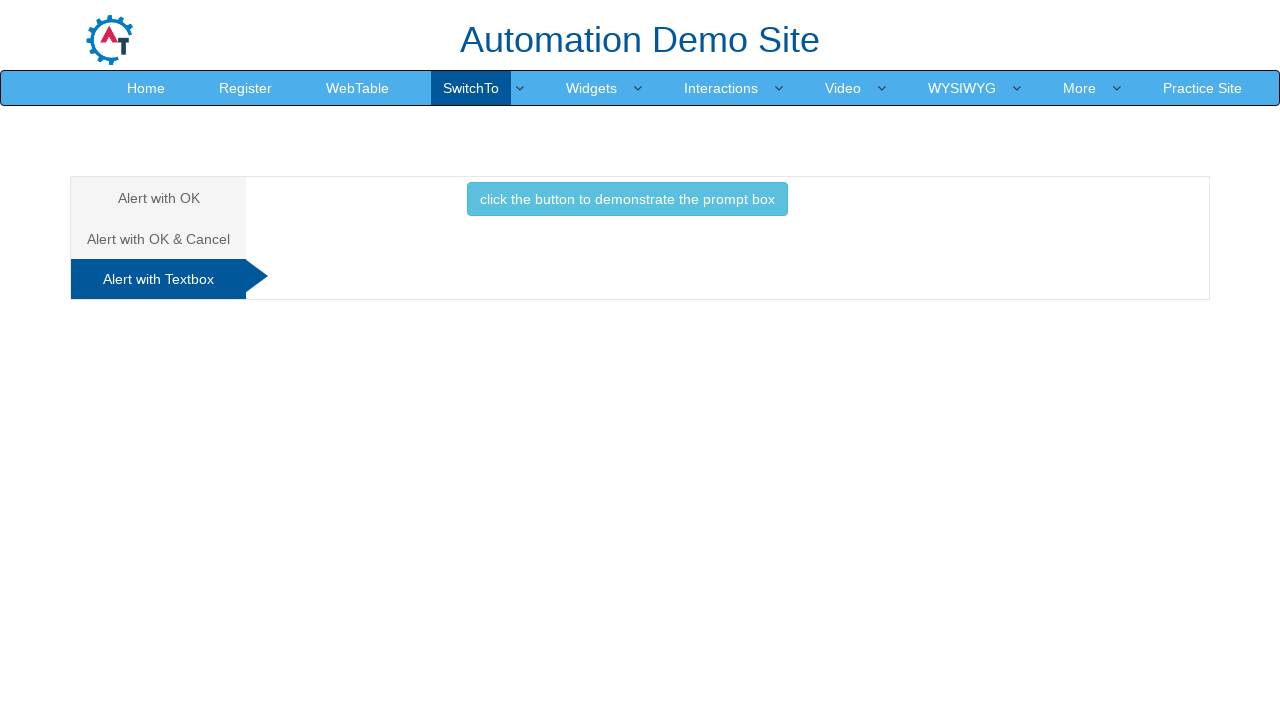

Set up dialog handler to accept prompt with text 'Dhinesh'
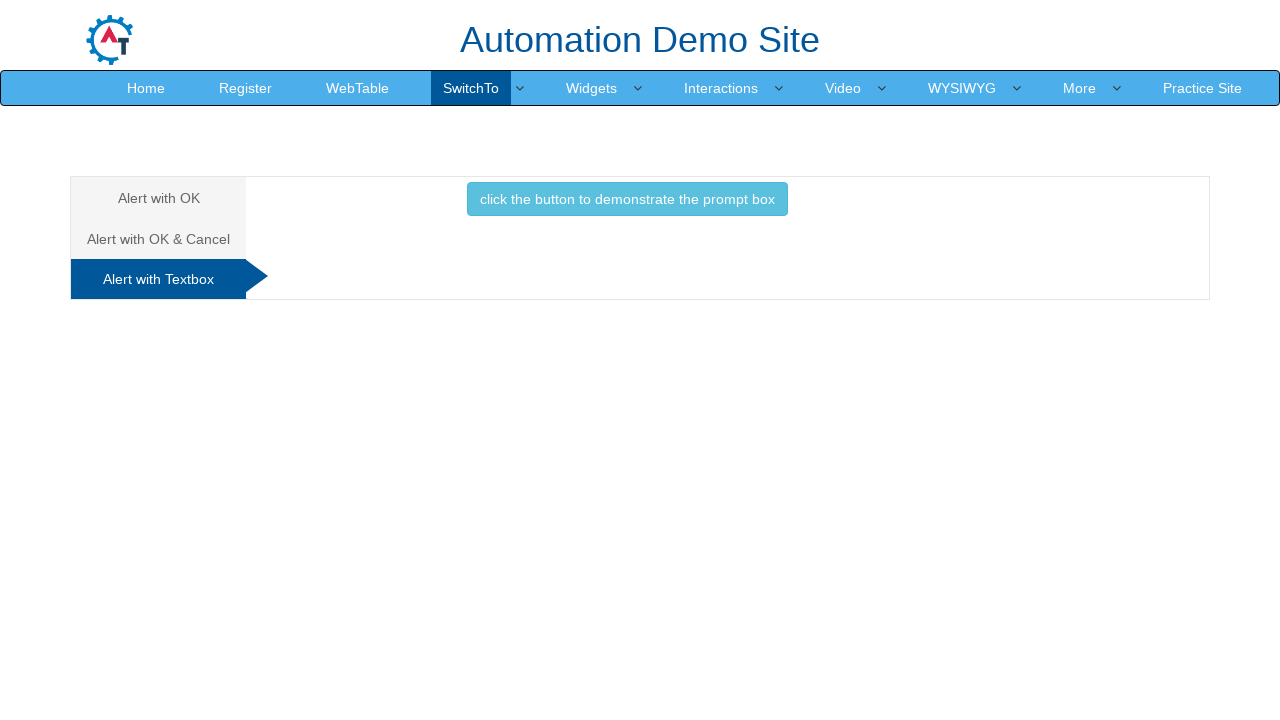

Clicked Textbox button to trigger prompt dialog at (627, 199) on xpath=//*[@id='Textbox']/button
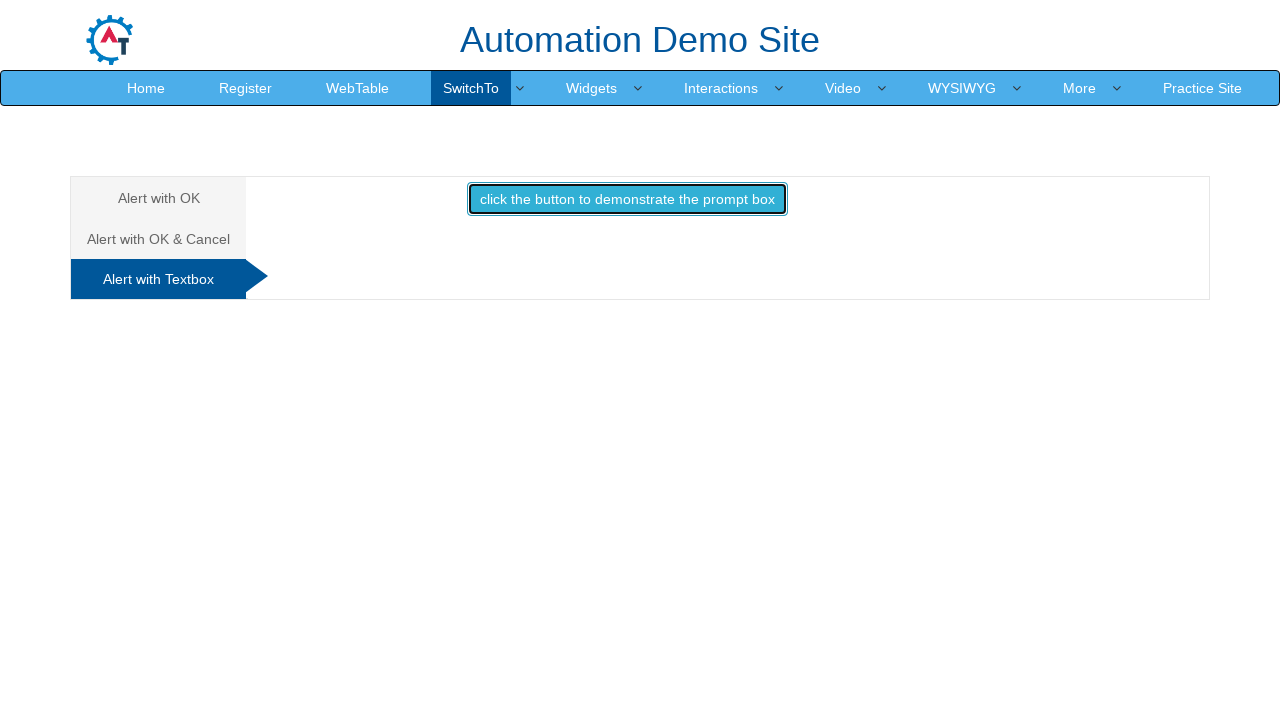

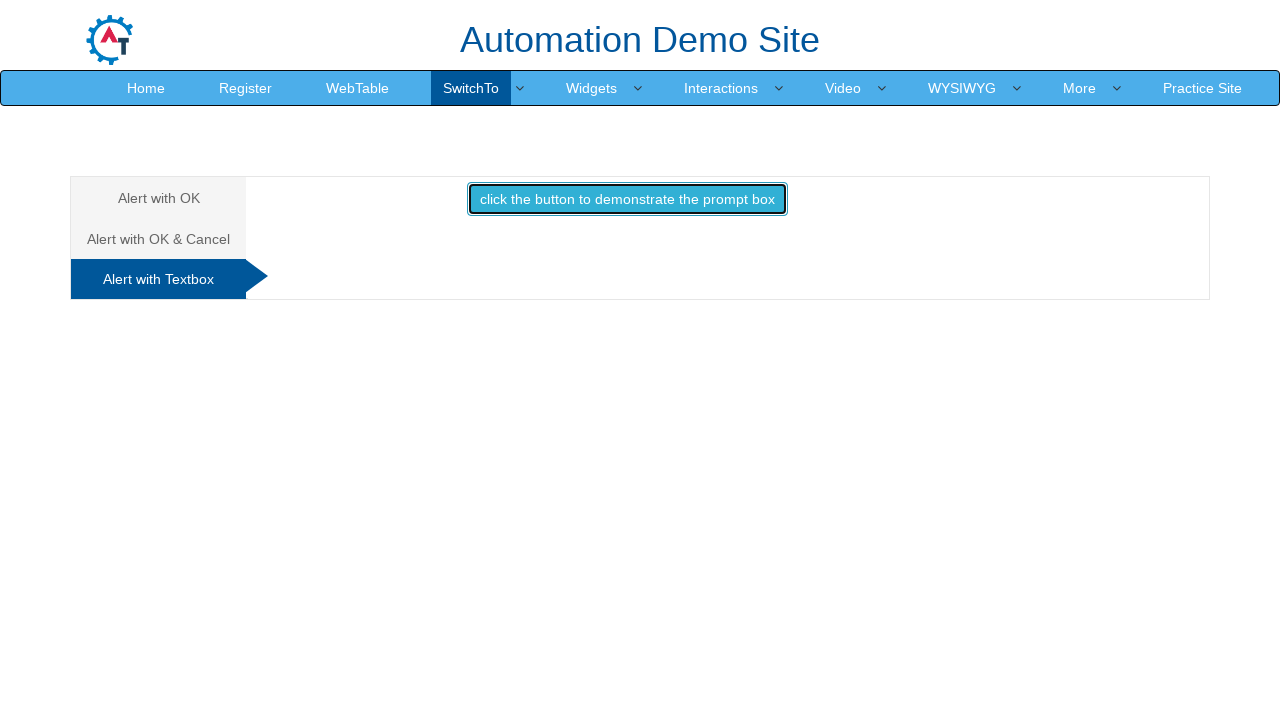